Tests drag and drop functionality on jQuery UI demo page by dragging an element into a droppable area

Starting URL: http://jqueryui.com/droppable/

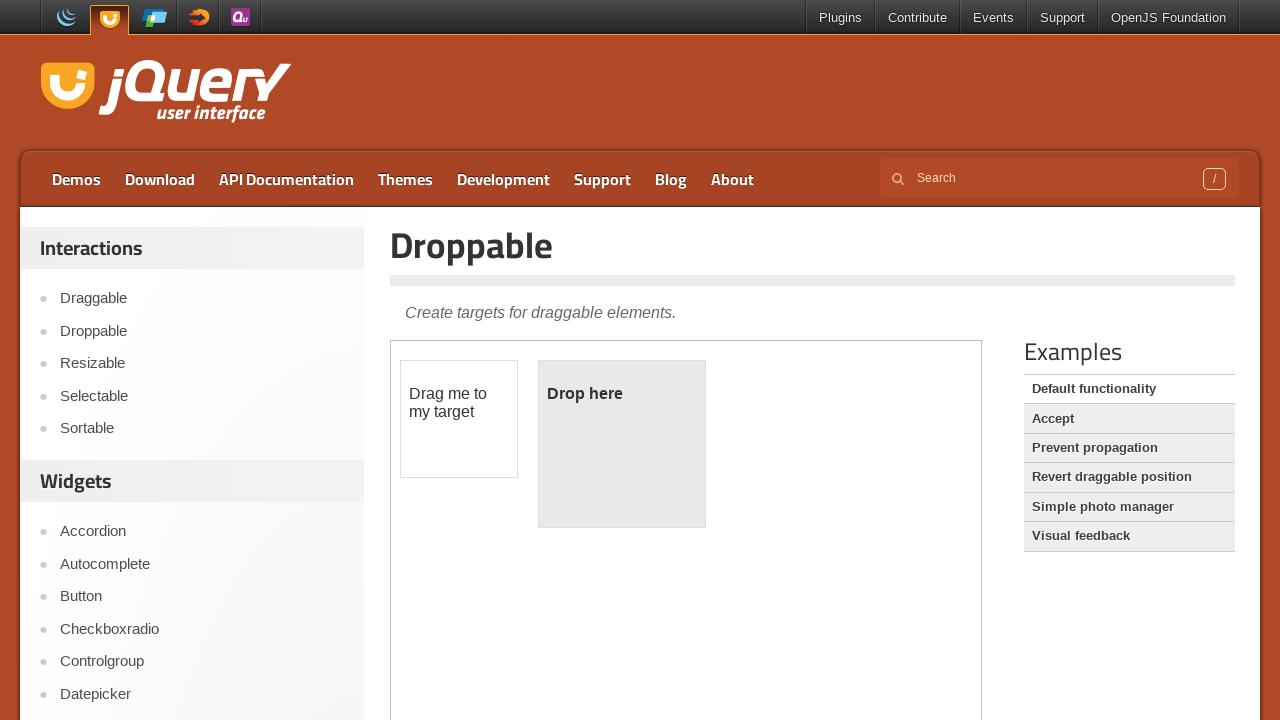

Navigated to jQuery UI droppable demo page
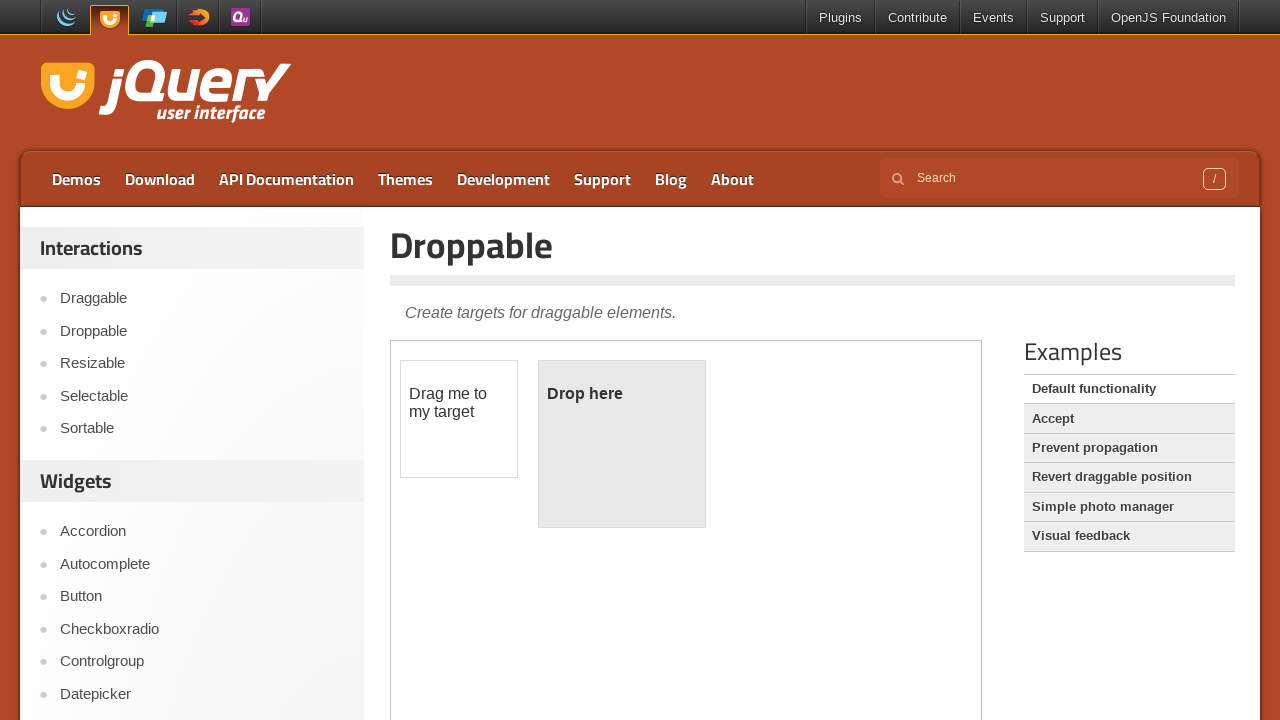

Dragged draggable element into droppable area at (622, 444)
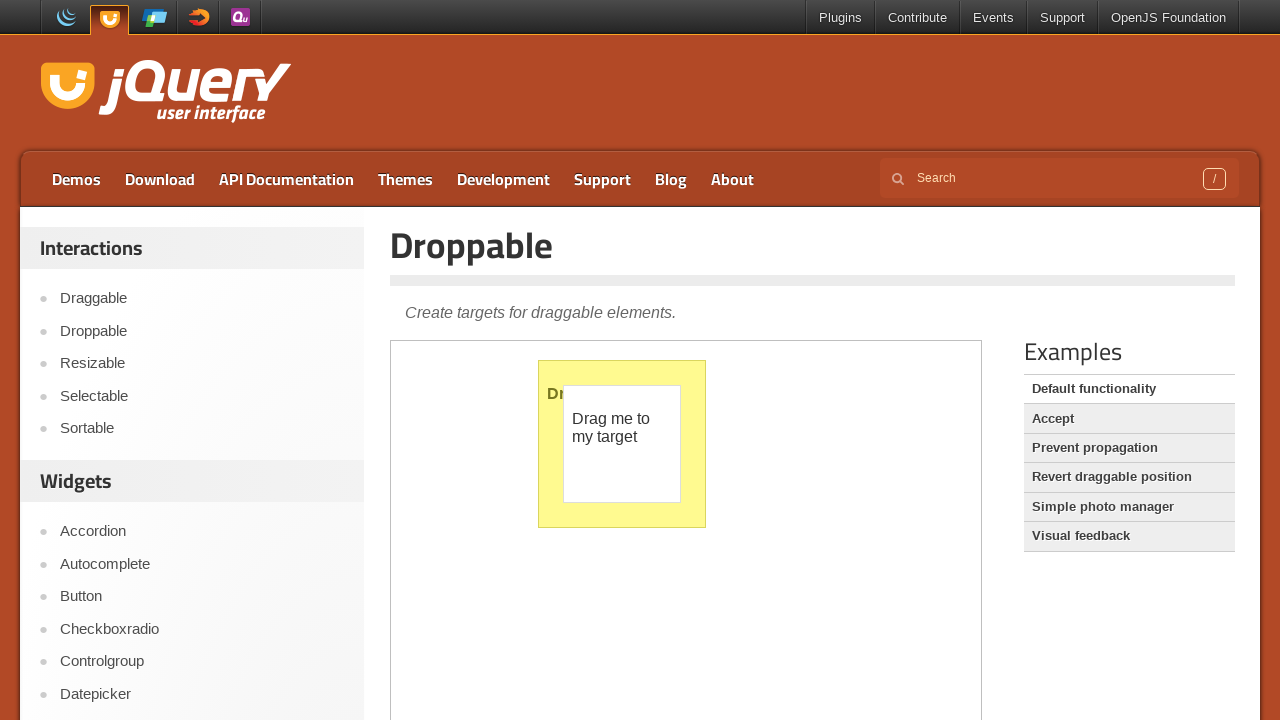

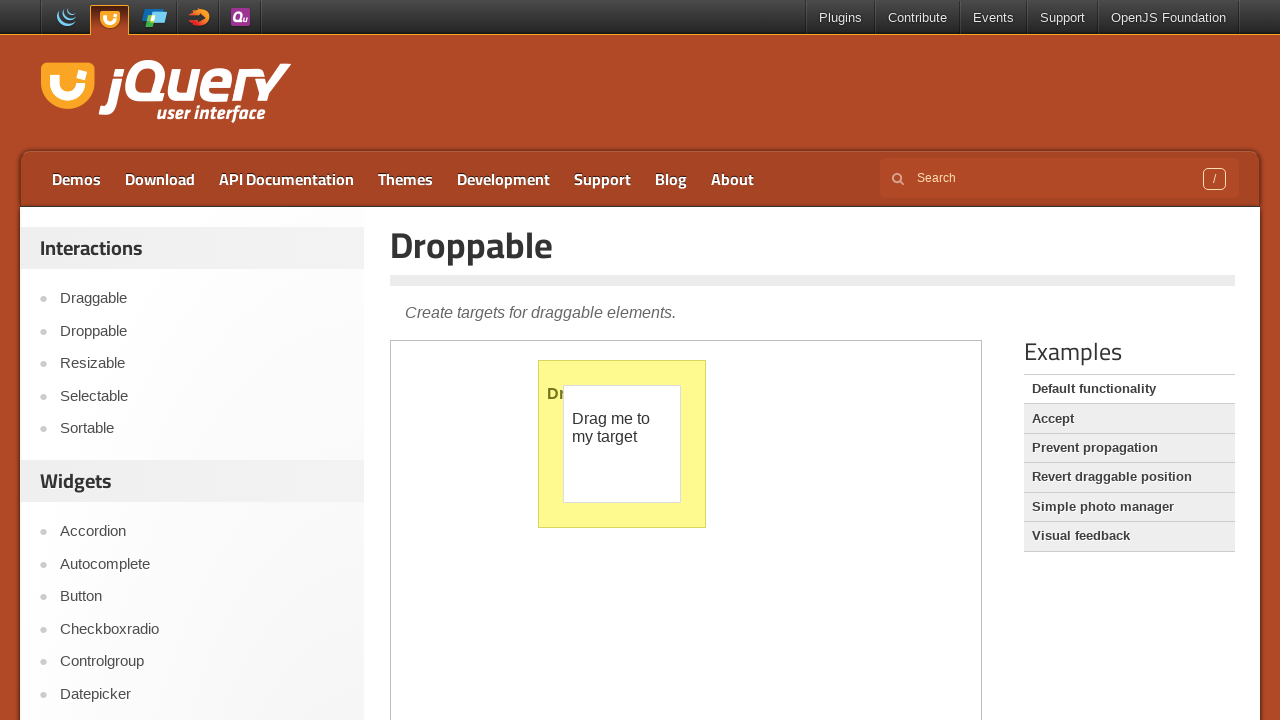